Tests selecting multiple checkboxes by clicking all form checkboxes on the page

Starting URL: https://testautomationpractice.blogspot.com/

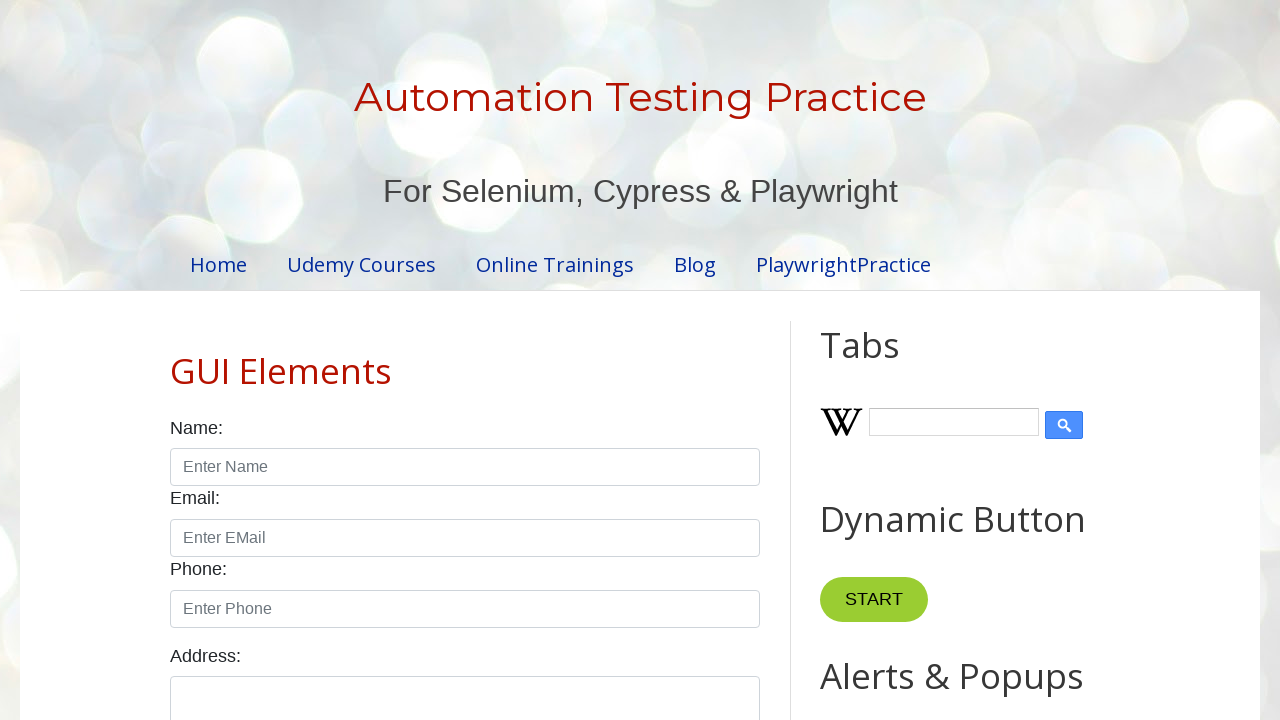

Located all checkboxes with form-check-input class
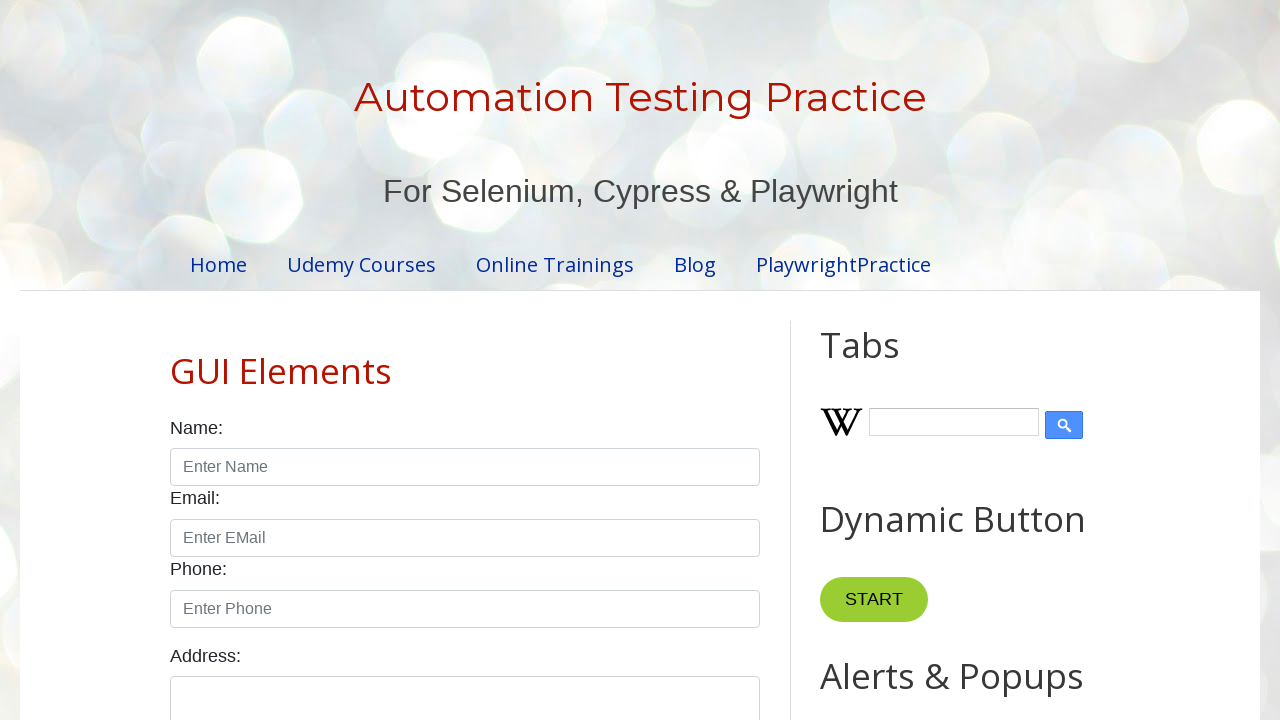

First checkbox became visible
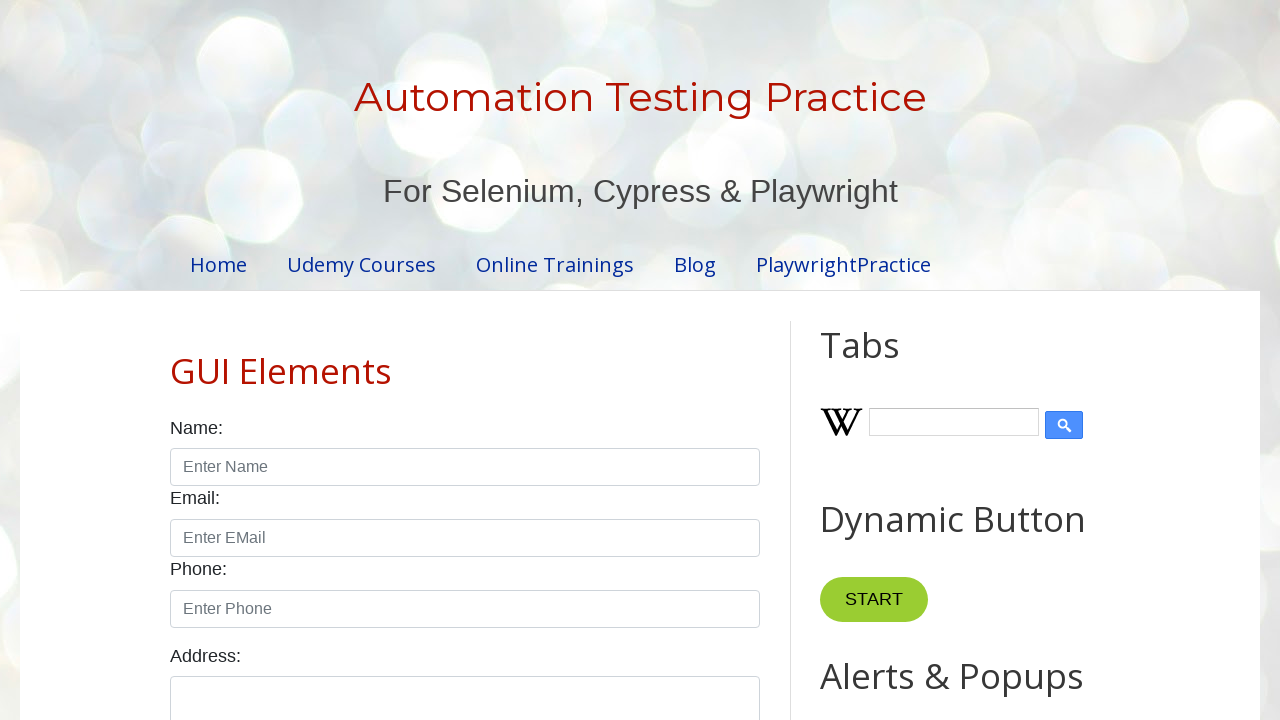

Found 7 checkboxes to select
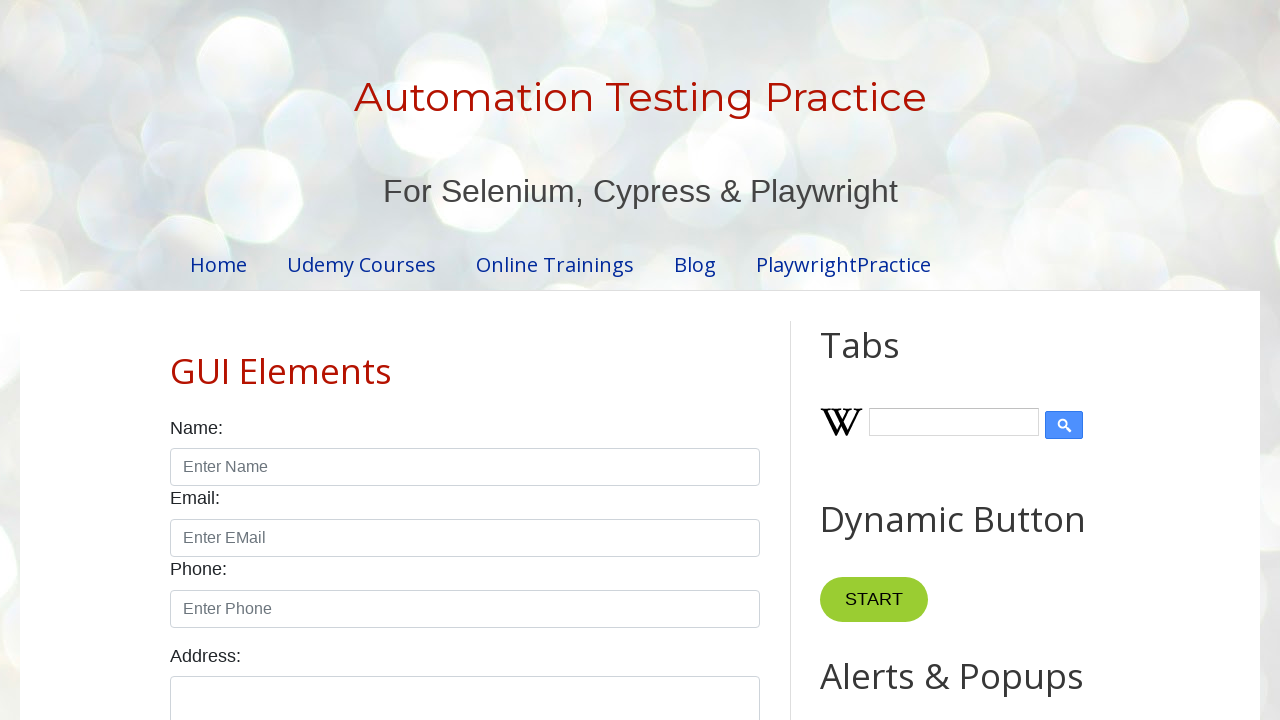

Clicked checkbox 1 of 7 at (176, 360) on input.form-check-input[type='checkbox'] >> nth=0
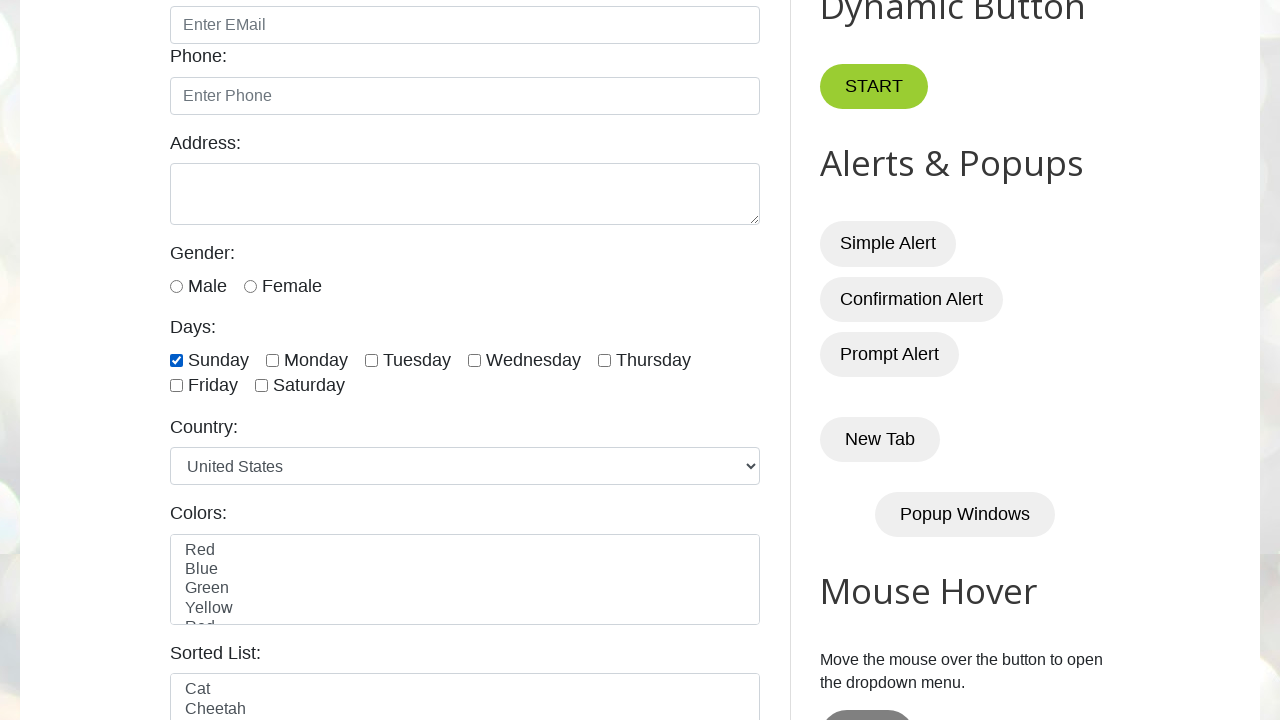

Clicked checkbox 2 of 7 at (272, 360) on input.form-check-input[type='checkbox'] >> nth=1
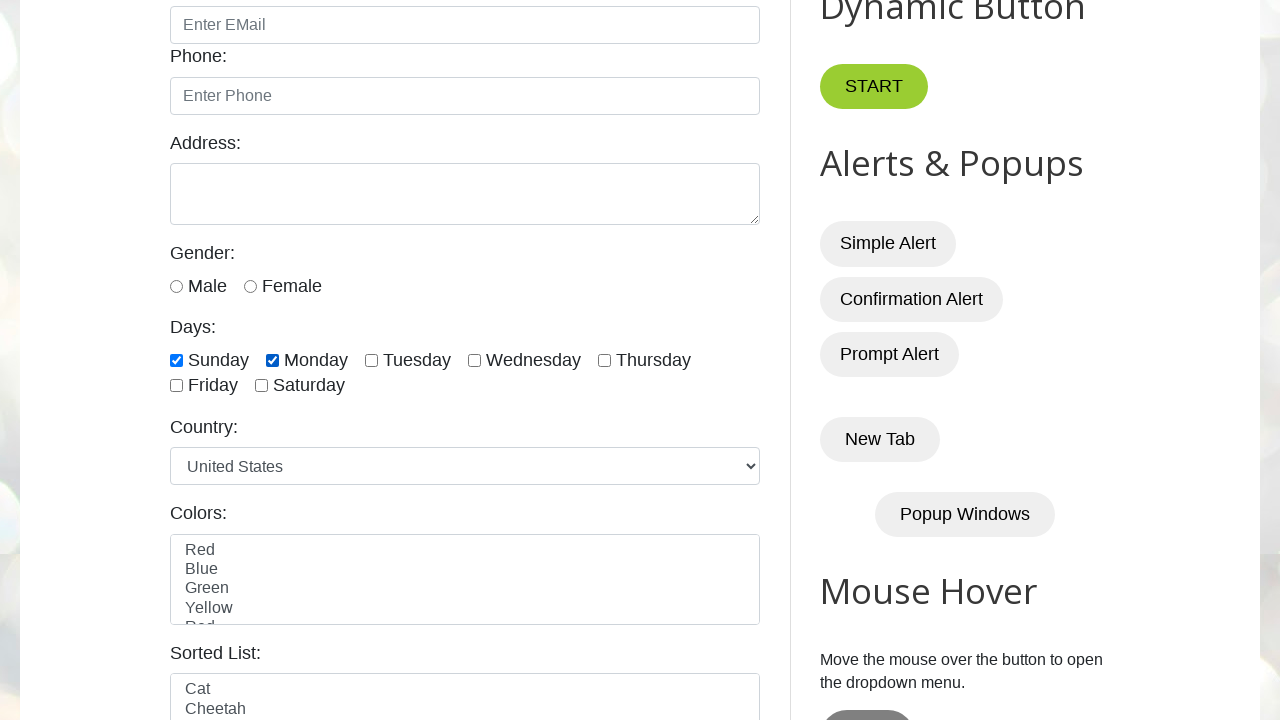

Clicked checkbox 3 of 7 at (372, 360) on input.form-check-input[type='checkbox'] >> nth=2
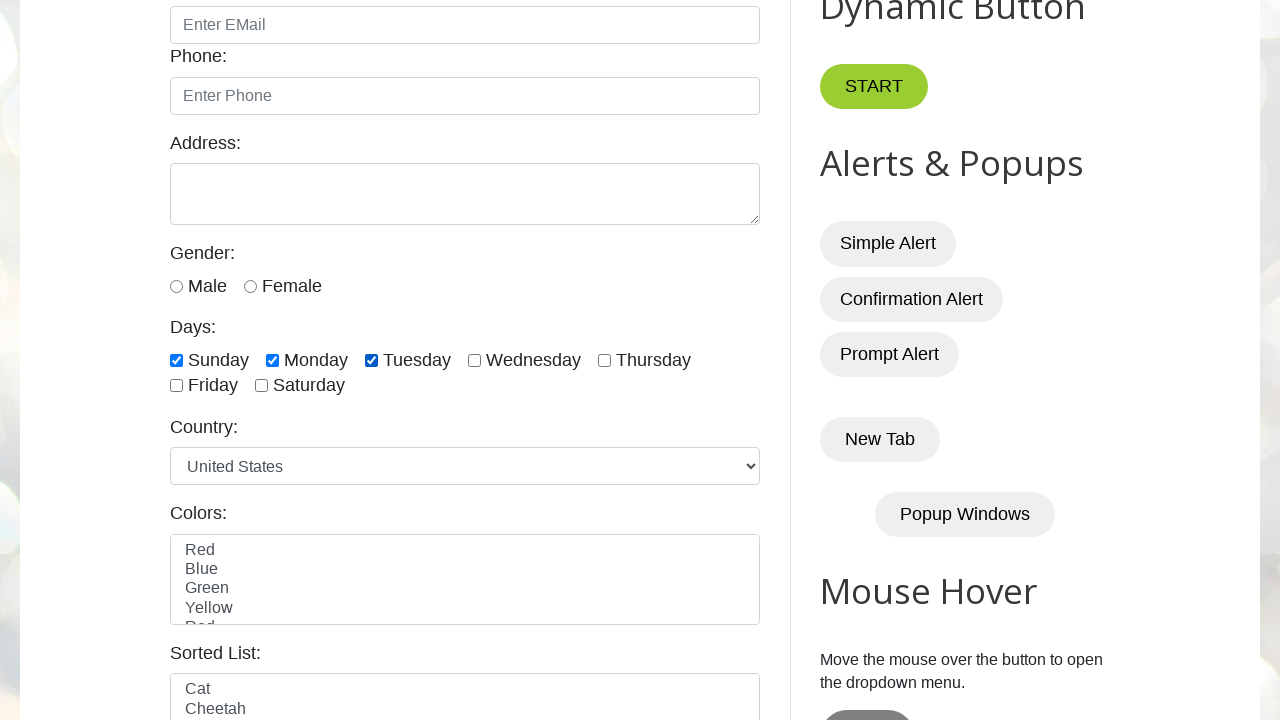

Clicked checkbox 4 of 7 at (474, 360) on input.form-check-input[type='checkbox'] >> nth=3
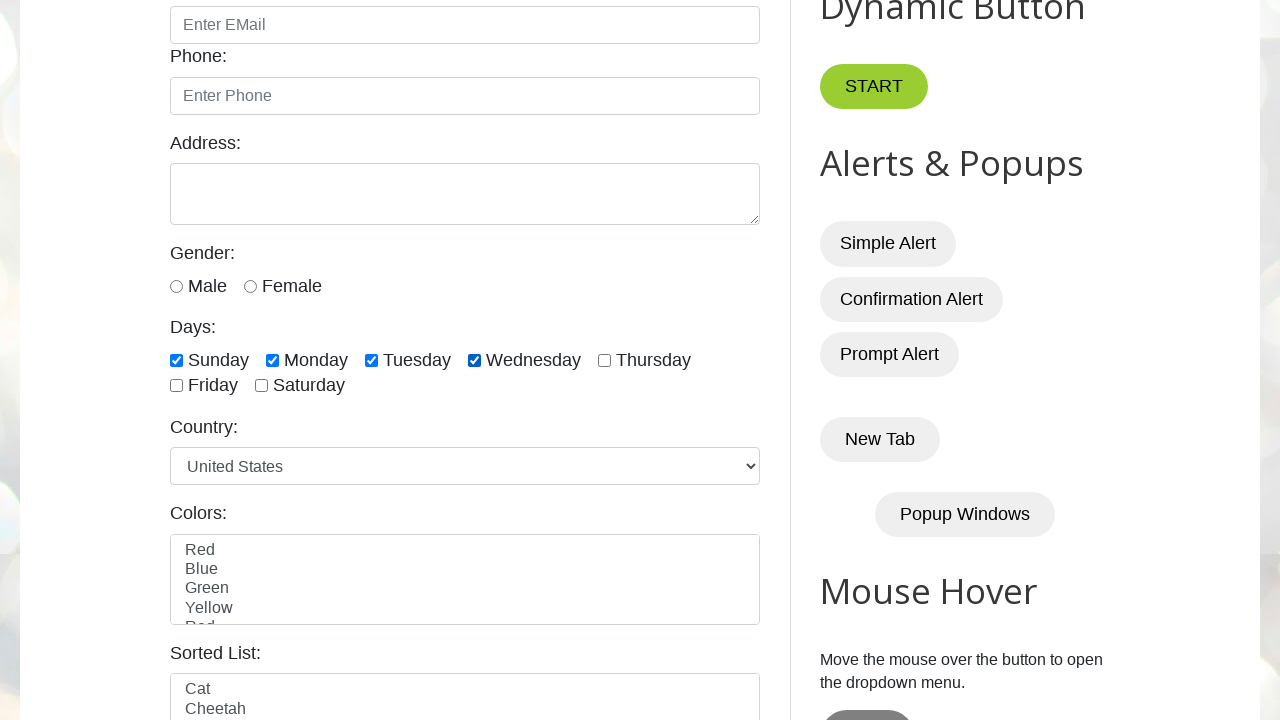

Clicked checkbox 5 of 7 at (604, 360) on input.form-check-input[type='checkbox'] >> nth=4
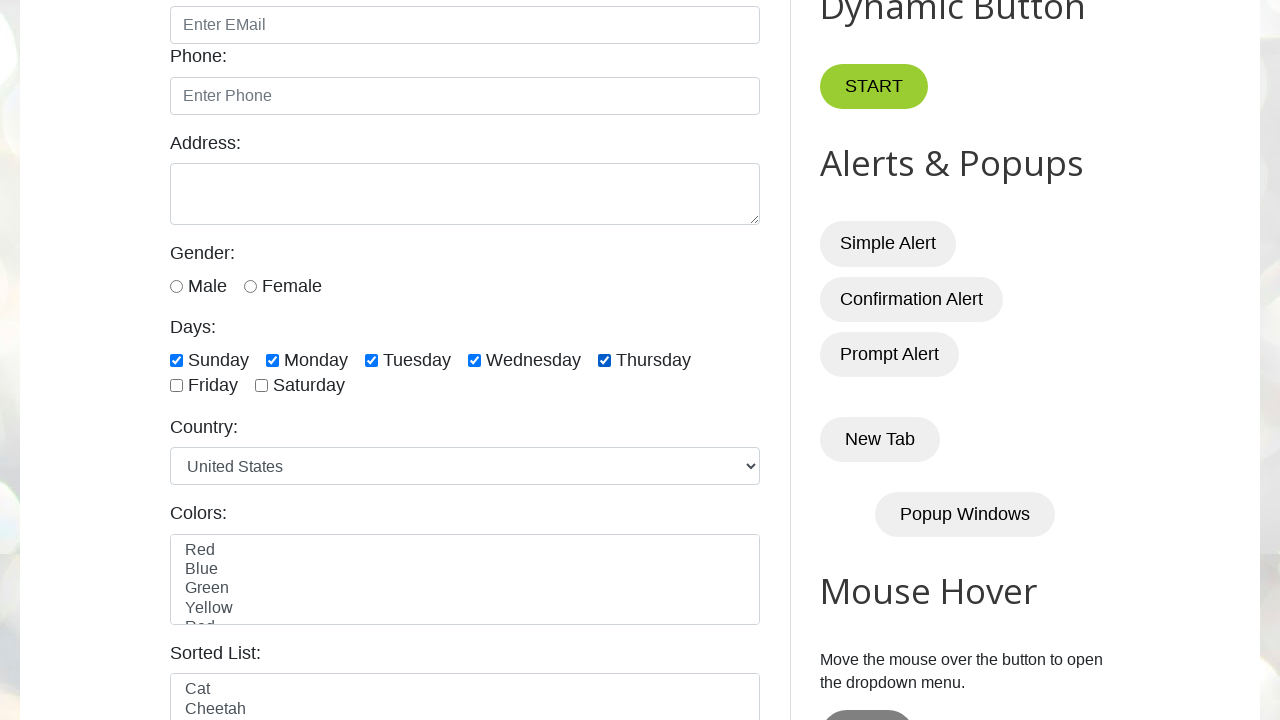

Clicked checkbox 6 of 7 at (176, 386) on input.form-check-input[type='checkbox'] >> nth=5
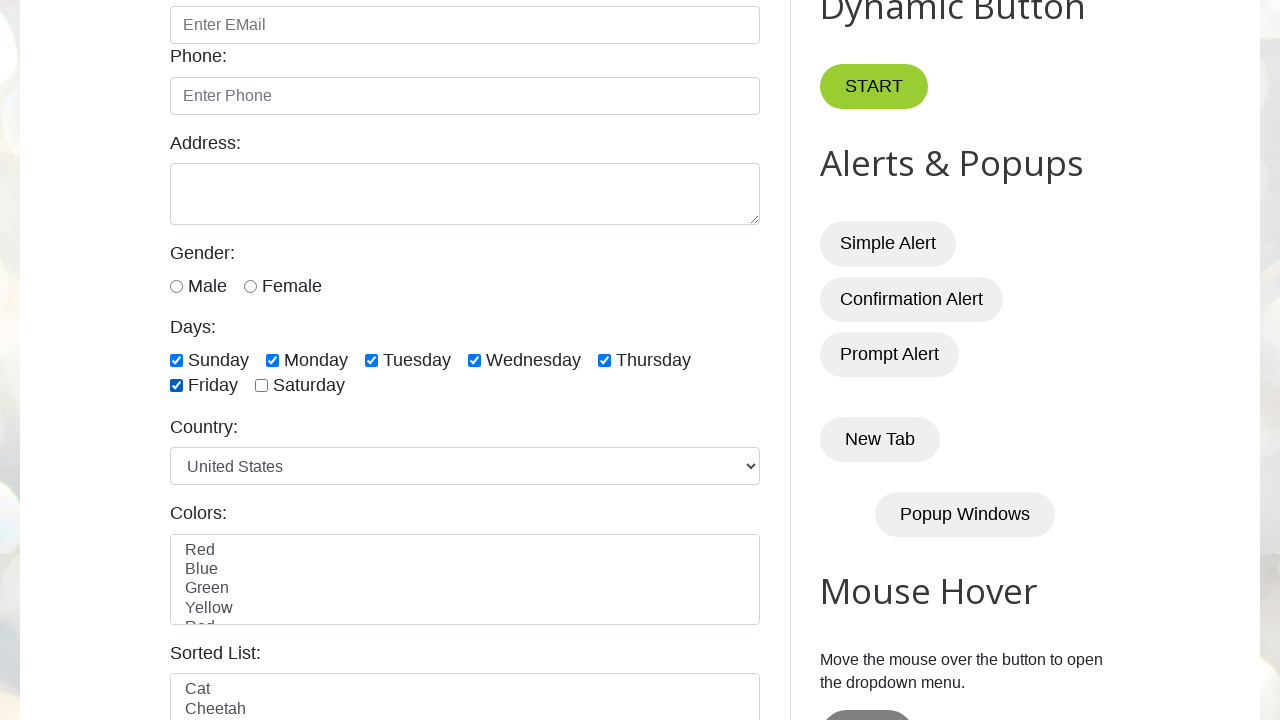

Clicked checkbox 7 of 7 at (262, 386) on input.form-check-input[type='checkbox'] >> nth=6
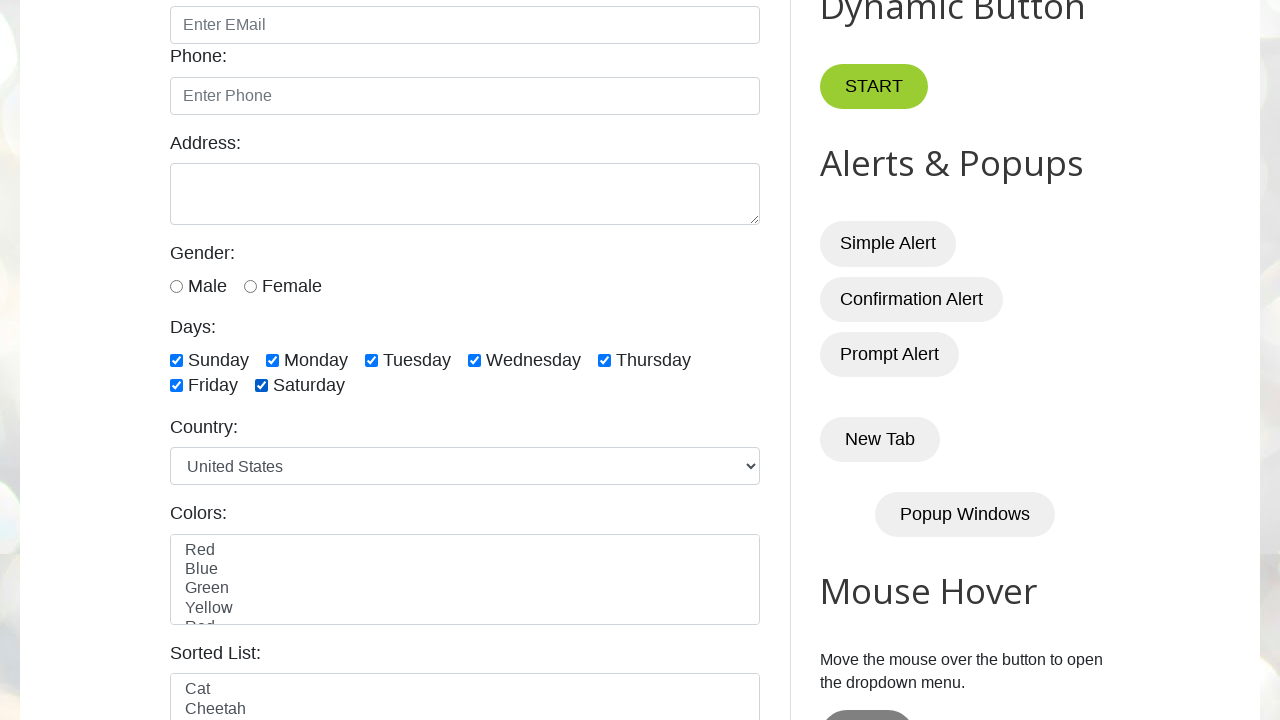

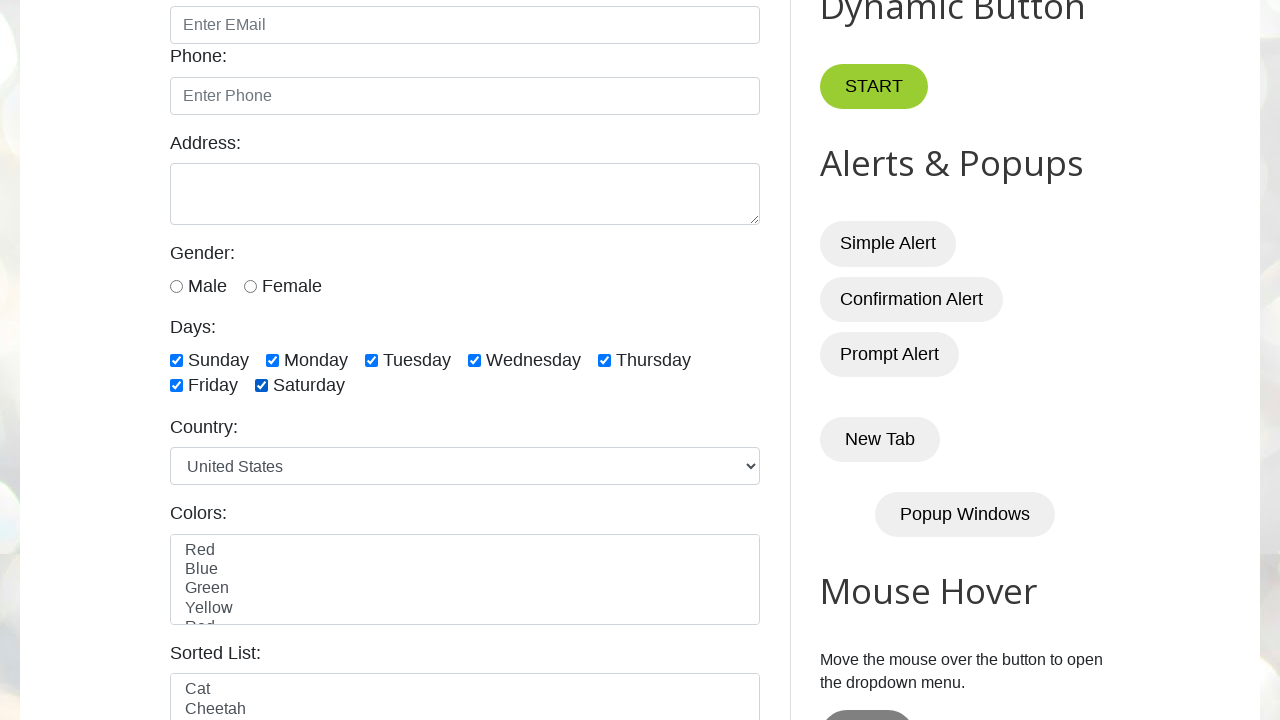